Tests a registration page by clicking a link, filling username and email fields, checking a radio button, selecting a country from dropdown, and attempting to upload a file

Starting URL: https://material.playwrightvn.com/

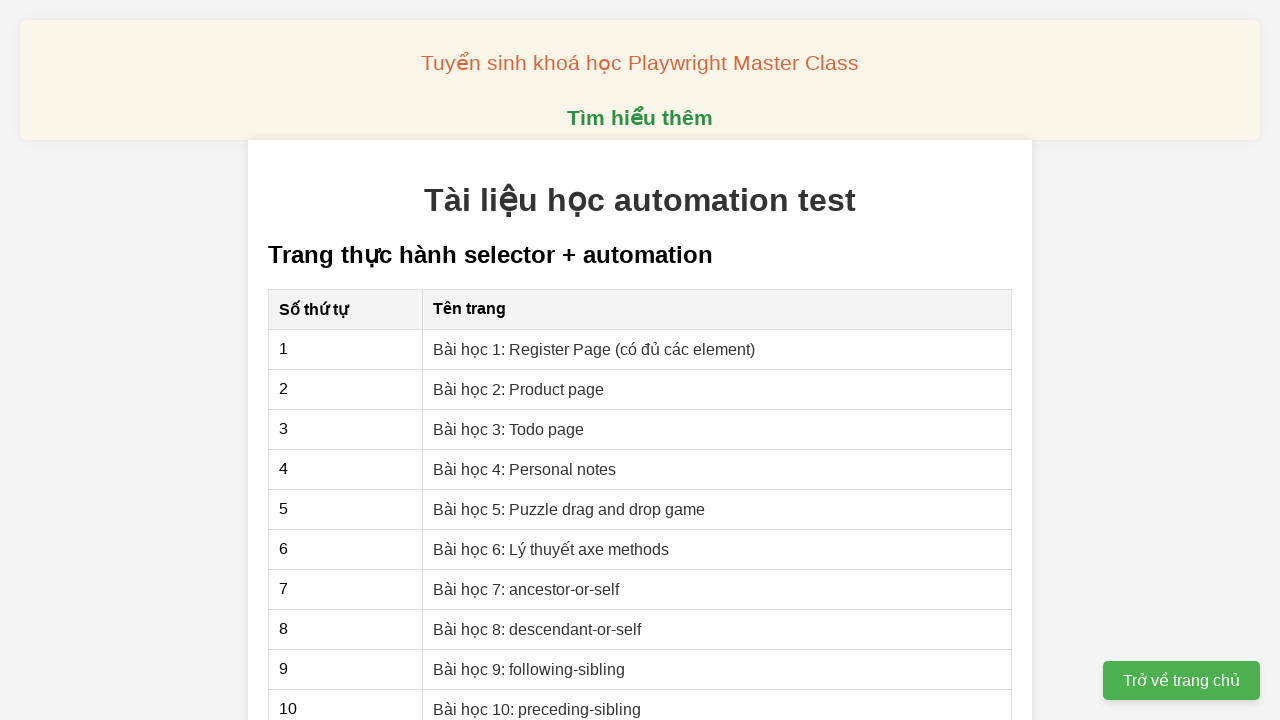

Clicked on 'Bài học 1: Register Page' link at (594, 349) on xpath=//a[contains(text(), "Bài học 1: Register Page")]
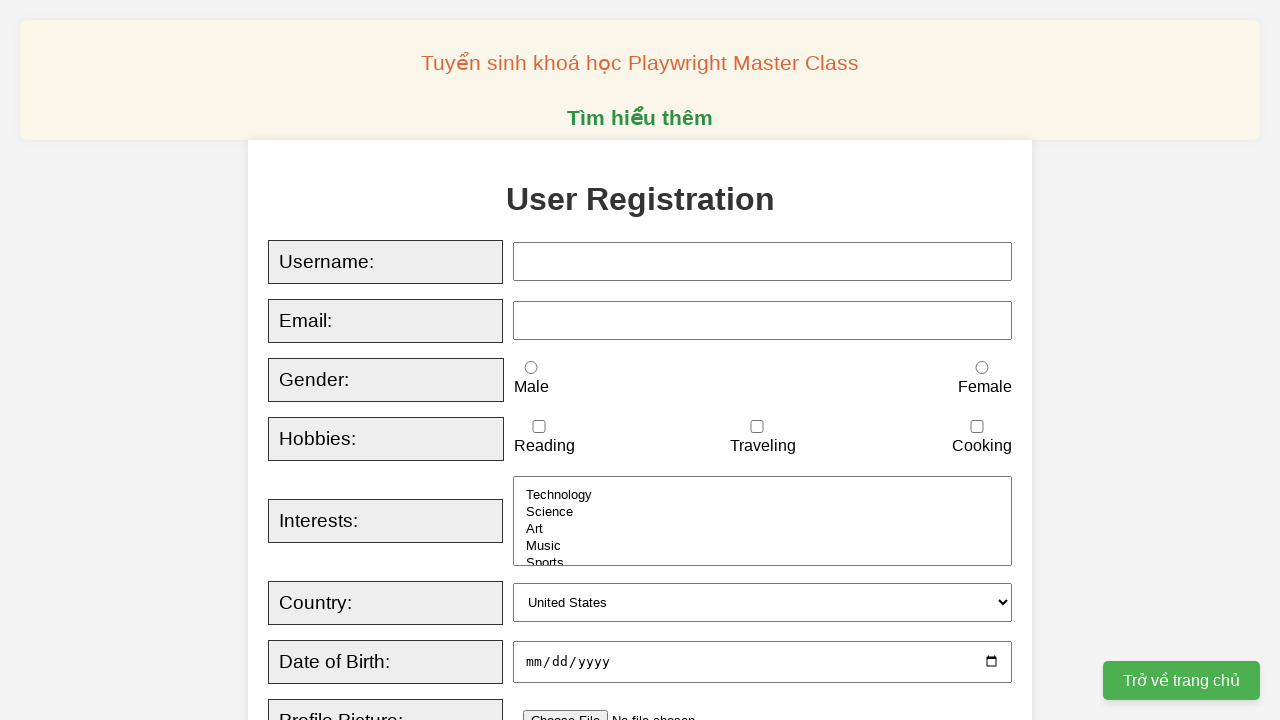

Filled username field with 'K14 playwright' on xpath=//input[@id="username"]
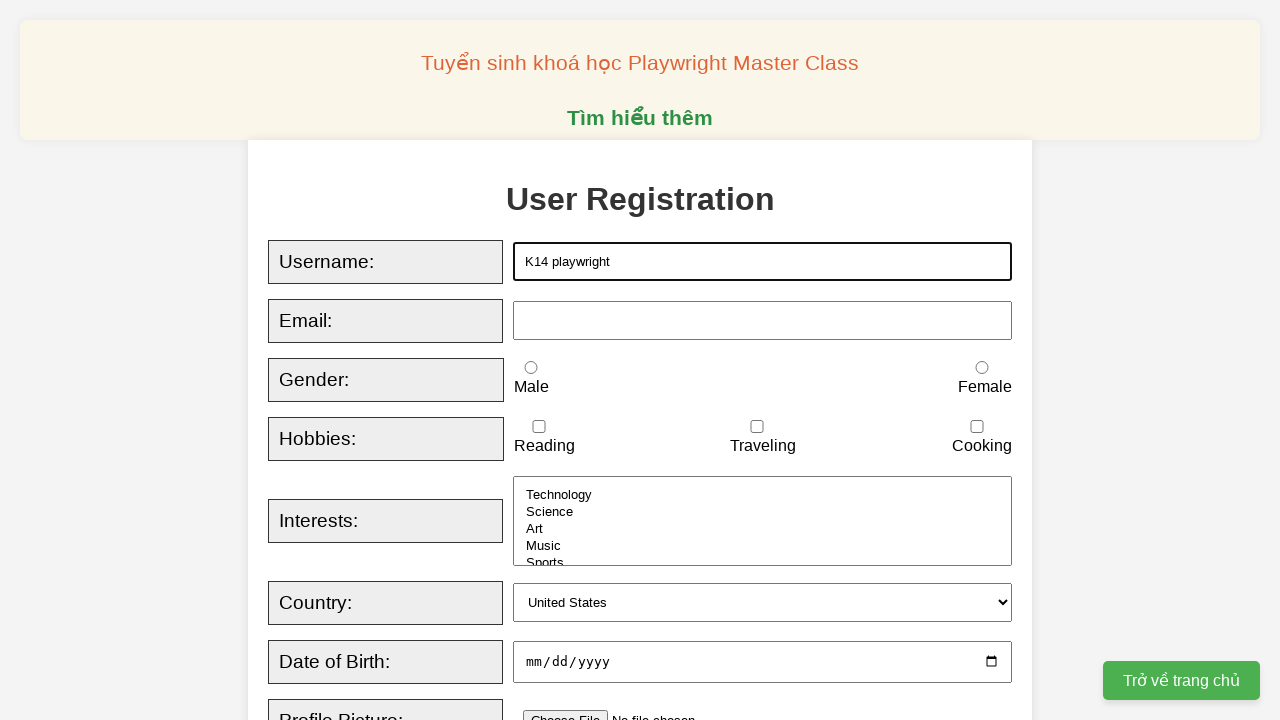

Typed email field character by character with 'K14 playwright test basic syntax'
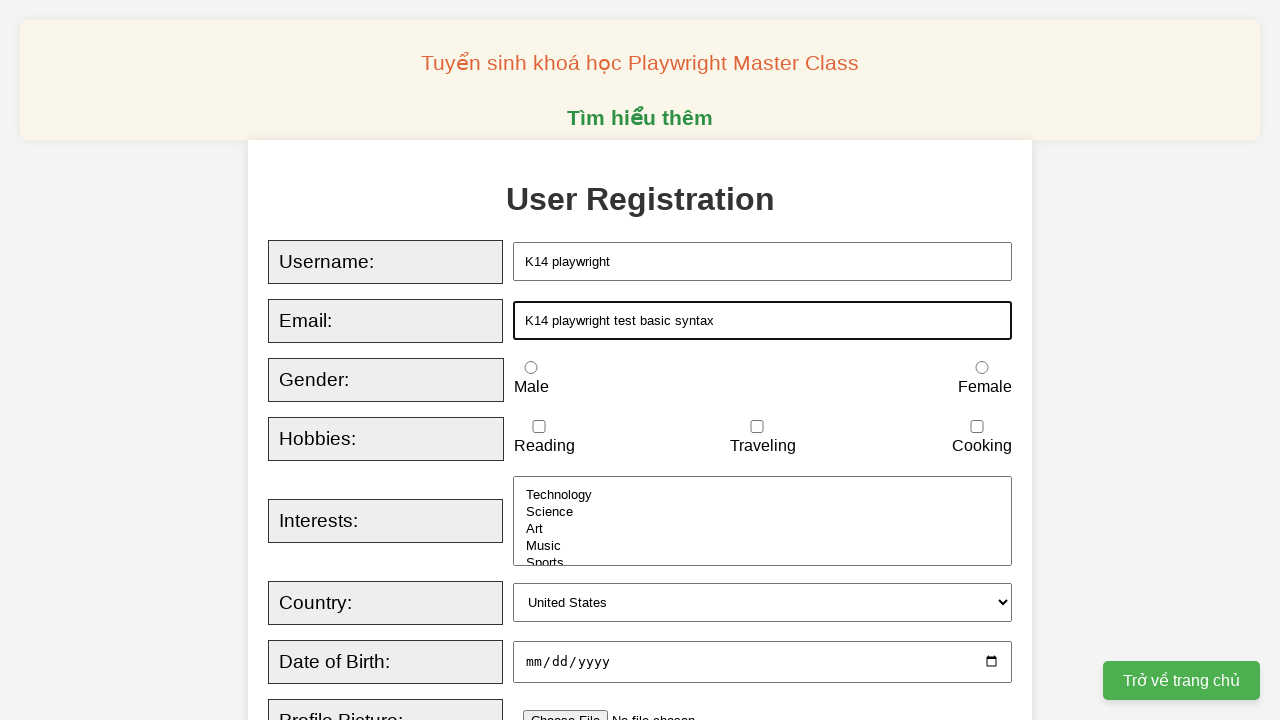

Checked the male radio button at (531, 368) on xpath=//input[@value="male"]
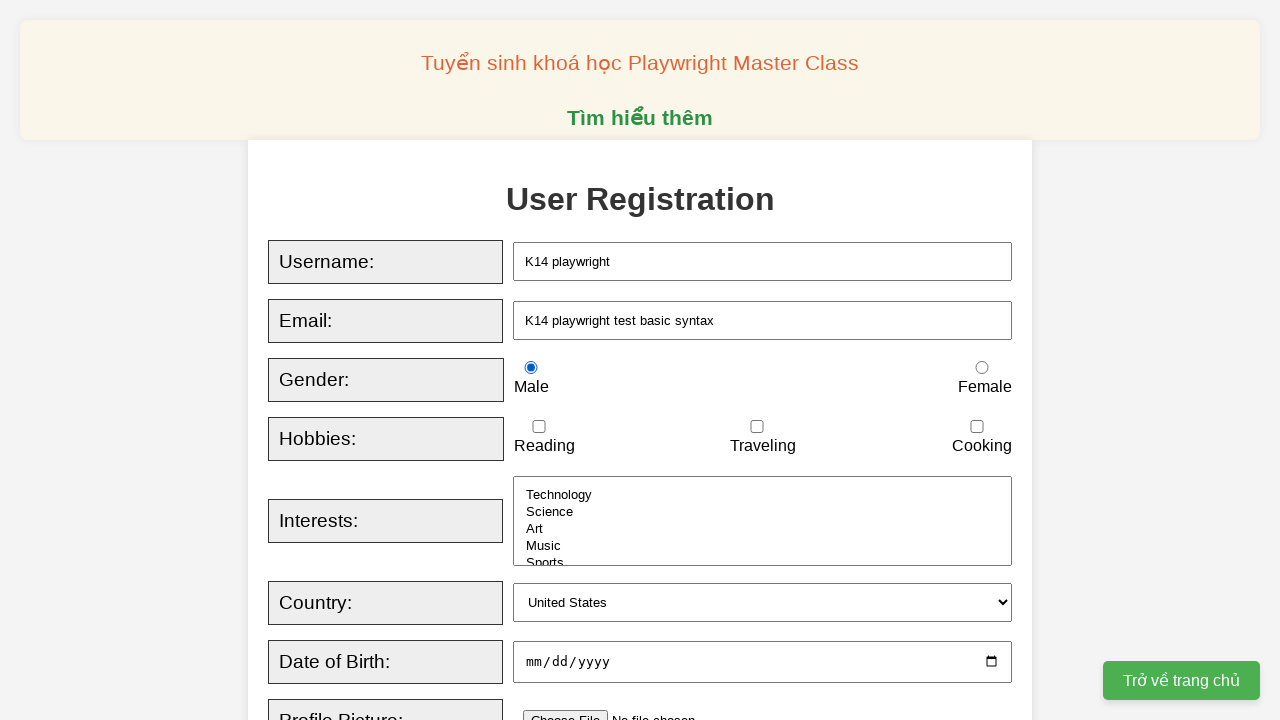

Selected 'canada' from country dropdown on xpath=//select[@id="country"]
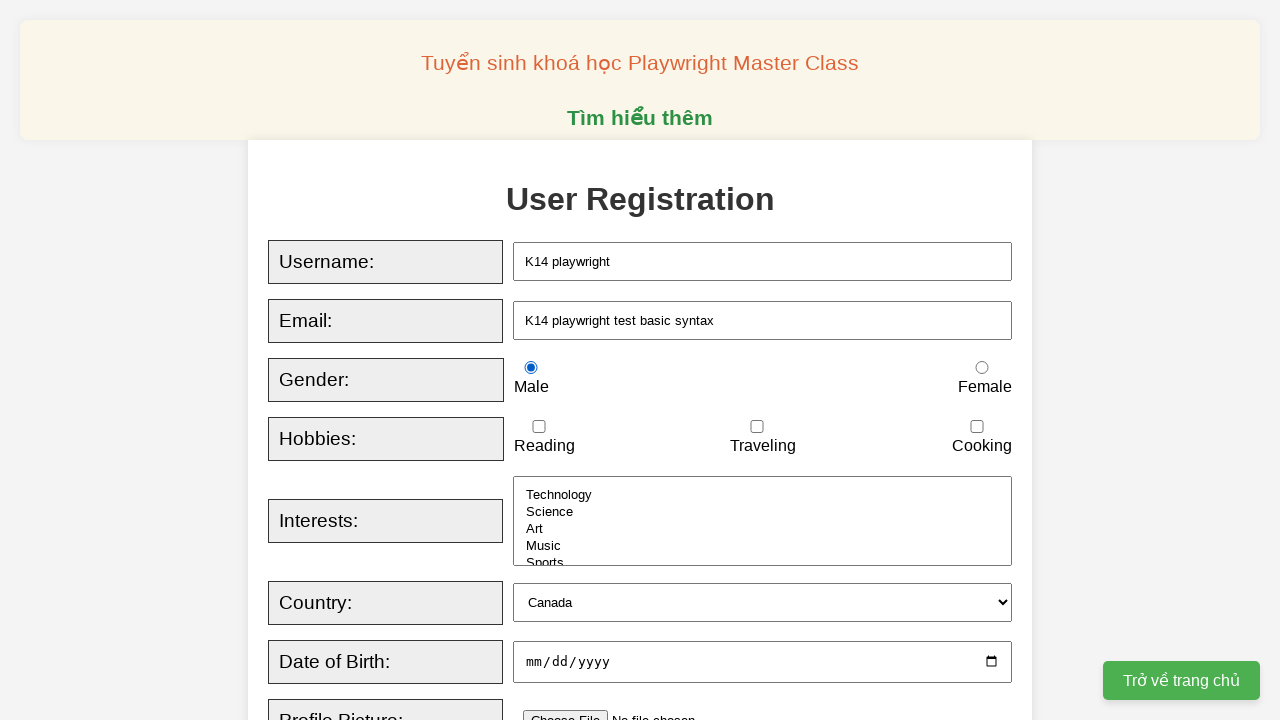

Waited for page to reach networkidle load state
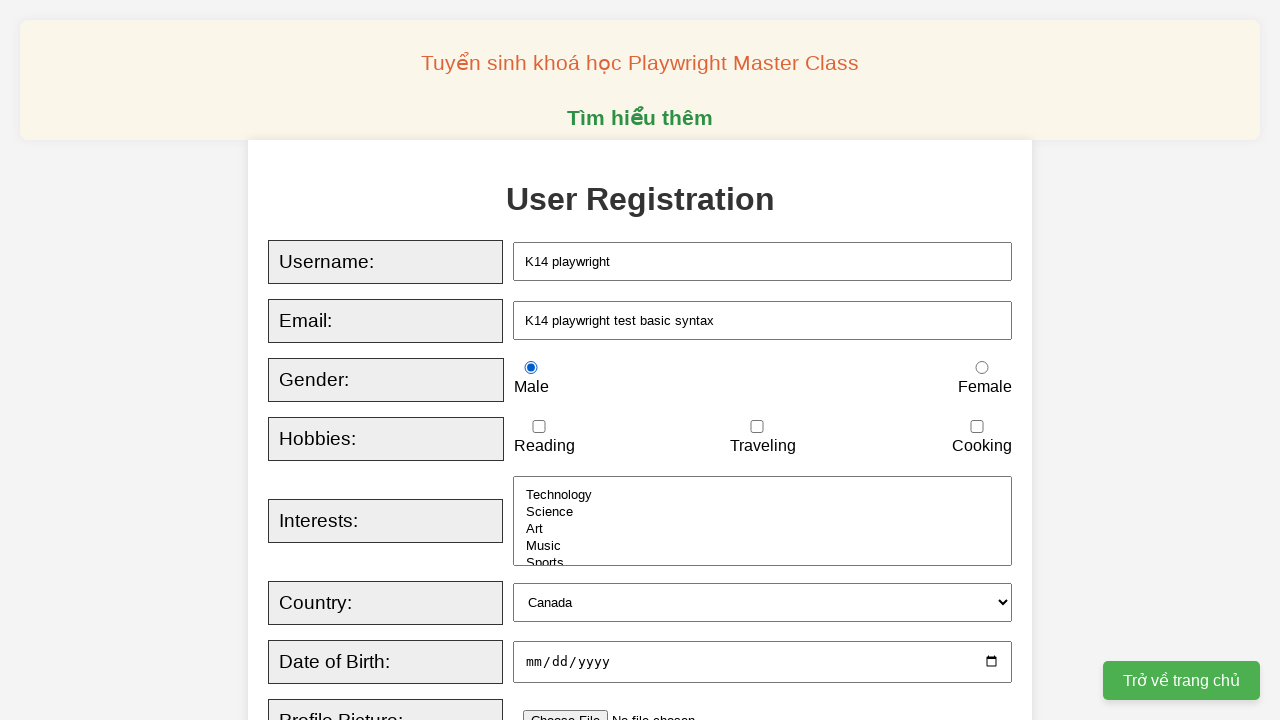

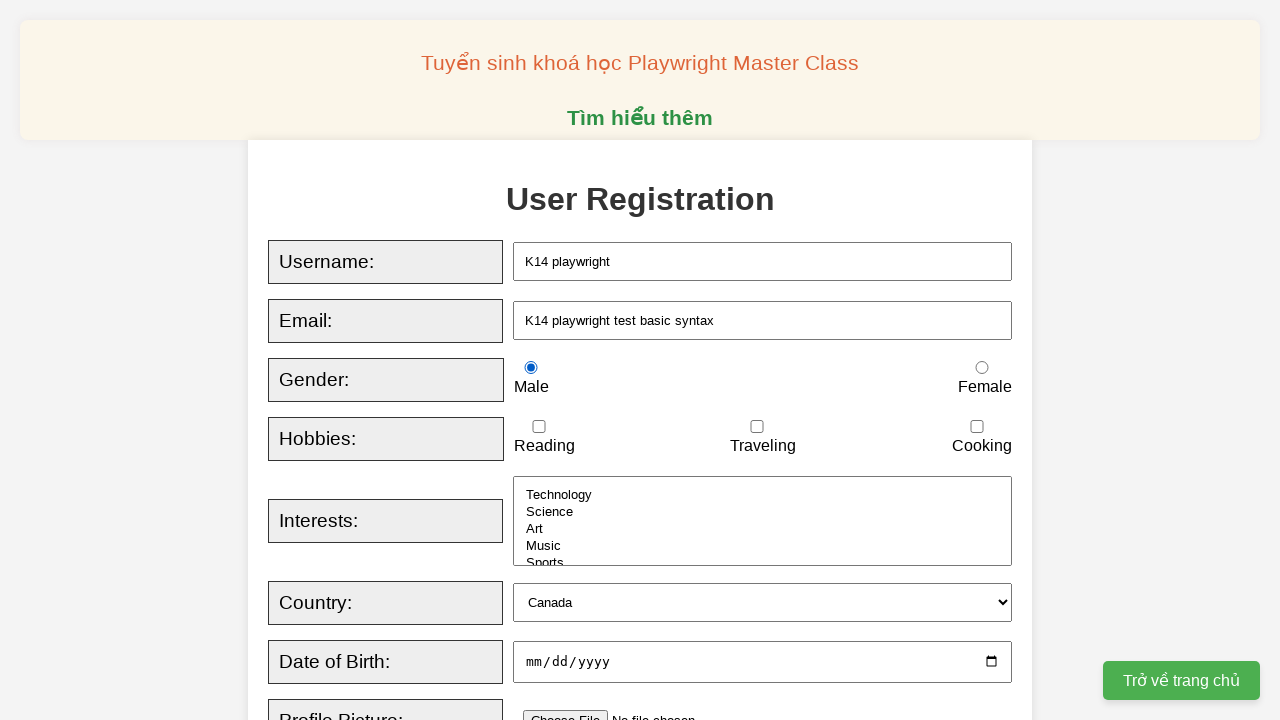